Tests the vegetable shopping cart workflow by adding specific items (Cucumber, Brocolli, Beetroot) to cart, proceeding to checkout, applying a promo code, and placing an order.

Starting URL: https://rahulshettyacademy.com/seleniumPractise/

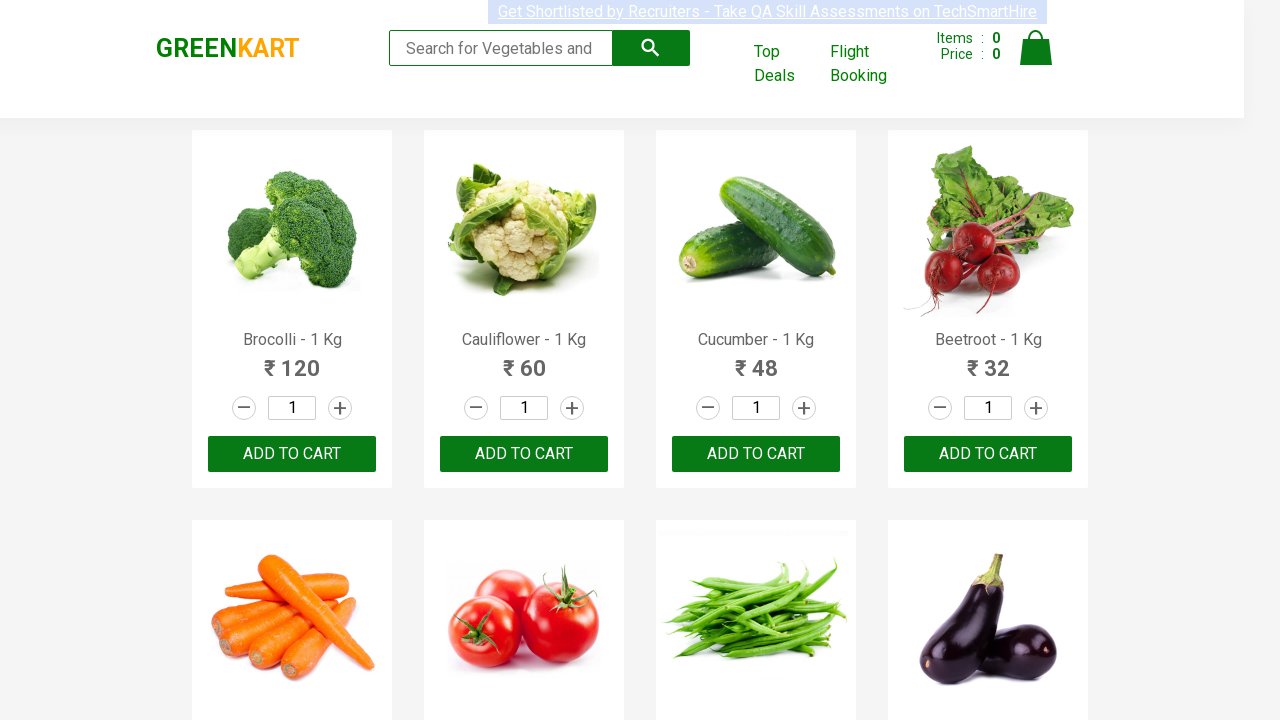

Waited for product names to load
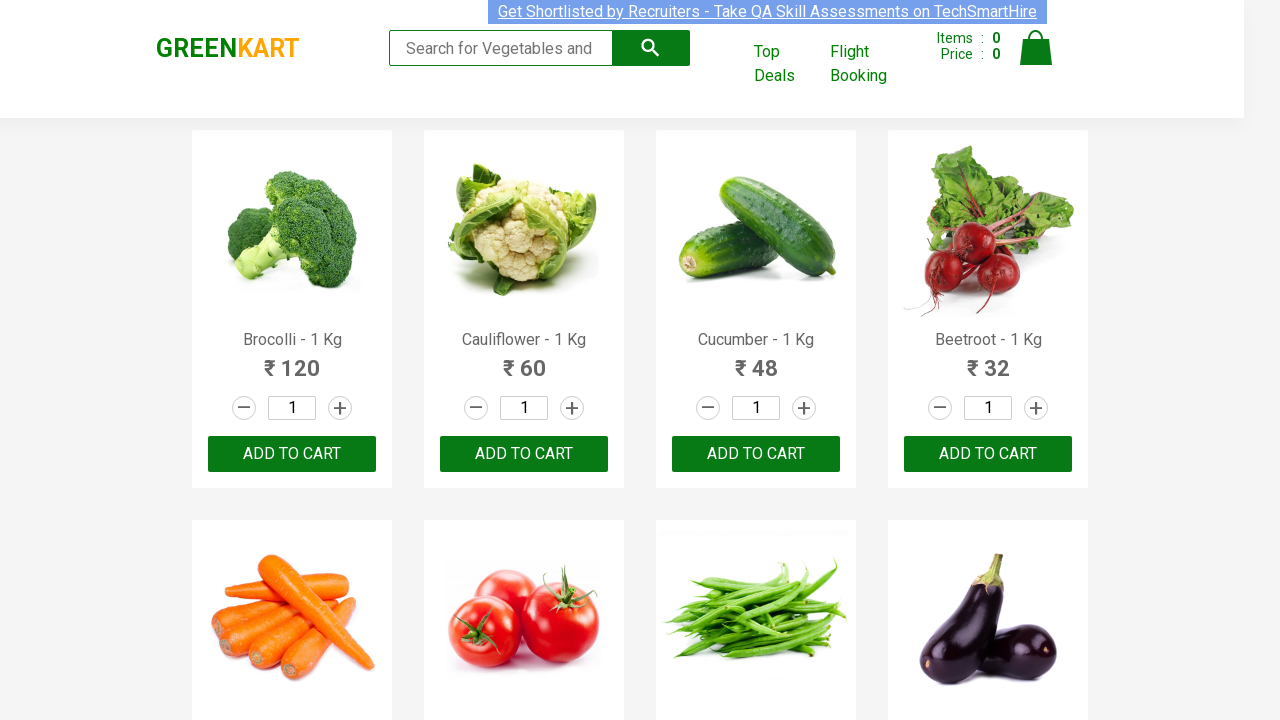

Retrieved all product name elements
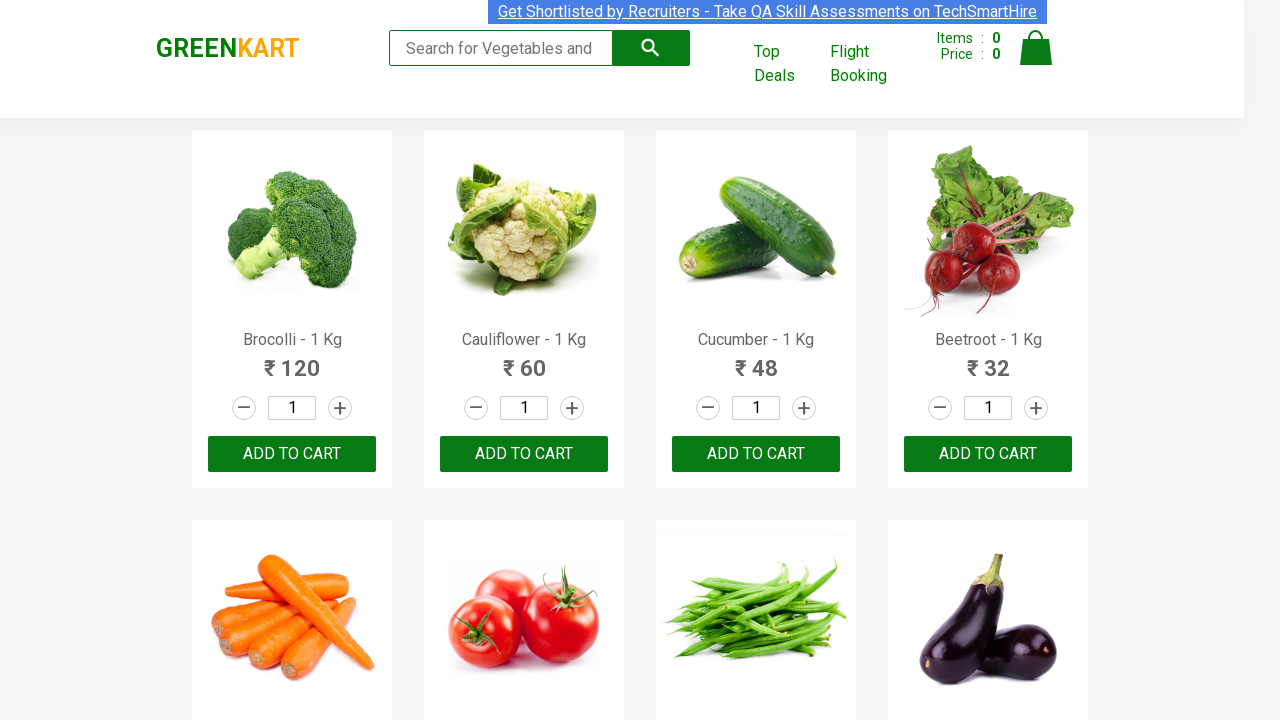

Retrieved all add to cart buttons
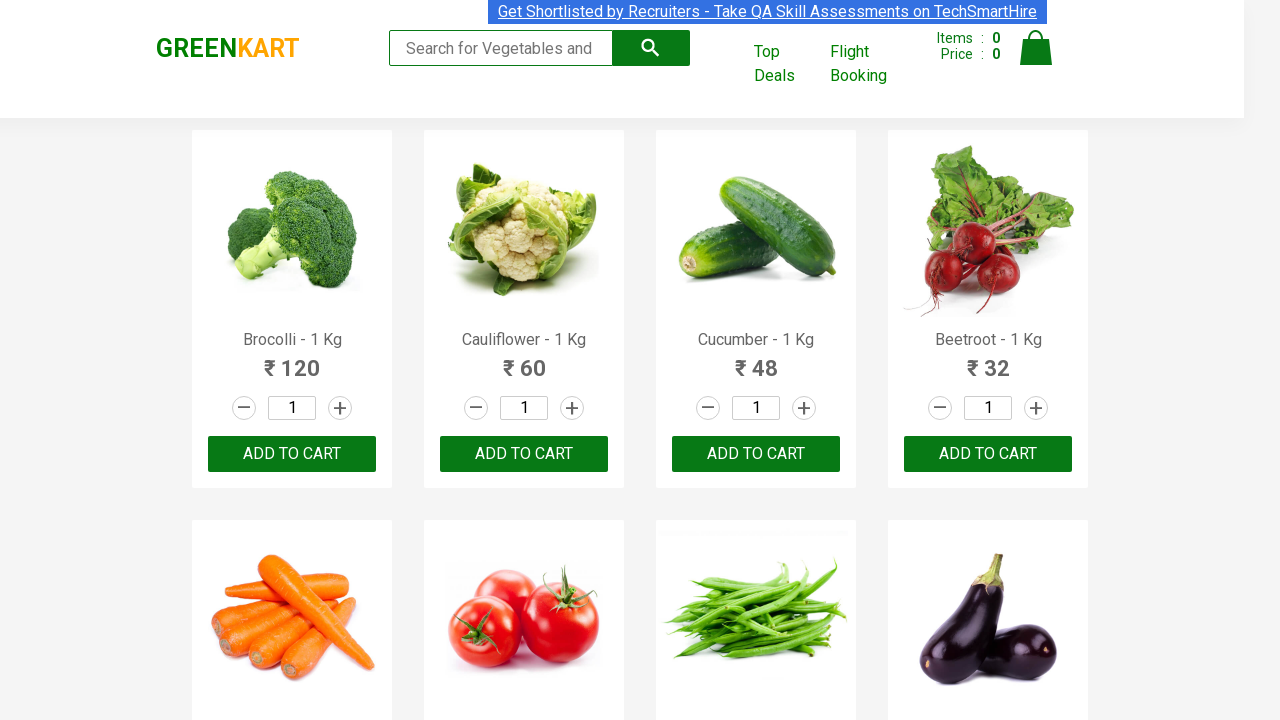

Added Brocolli to cart at (292, 454) on div.product-action button >> nth=0
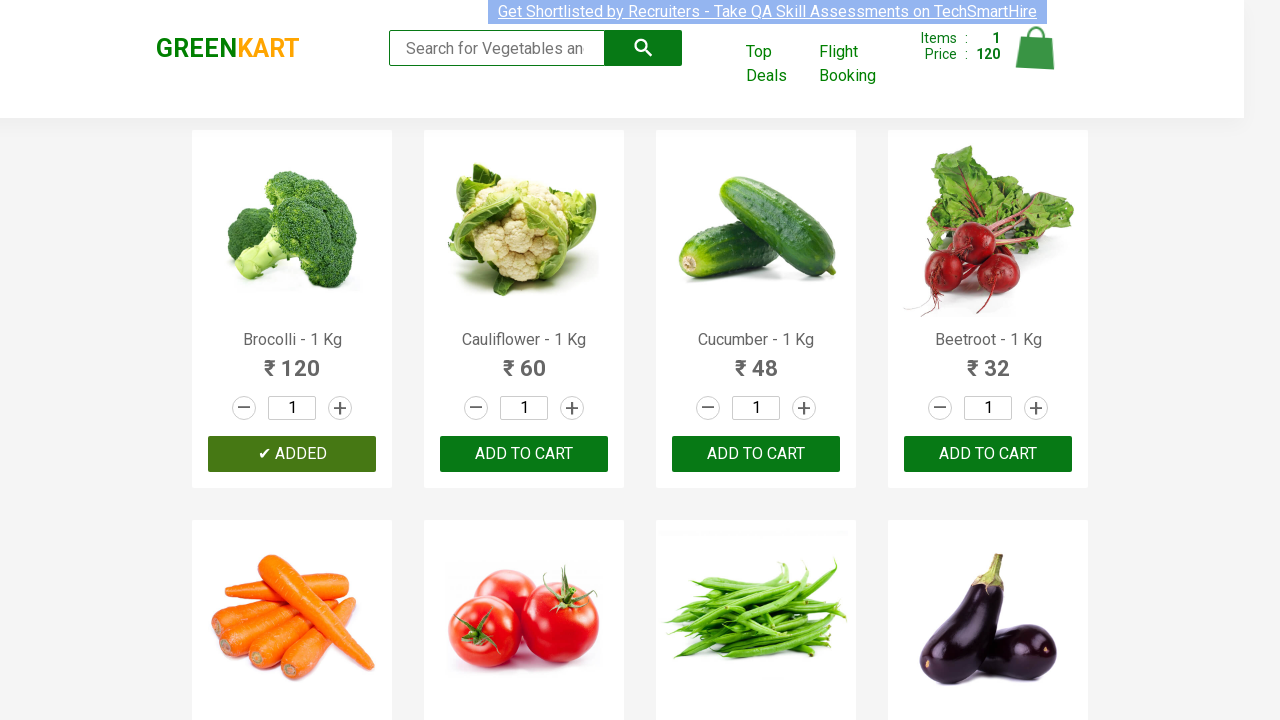

Added Cucumber to cart at (756, 454) on div.product-action button >> nth=2
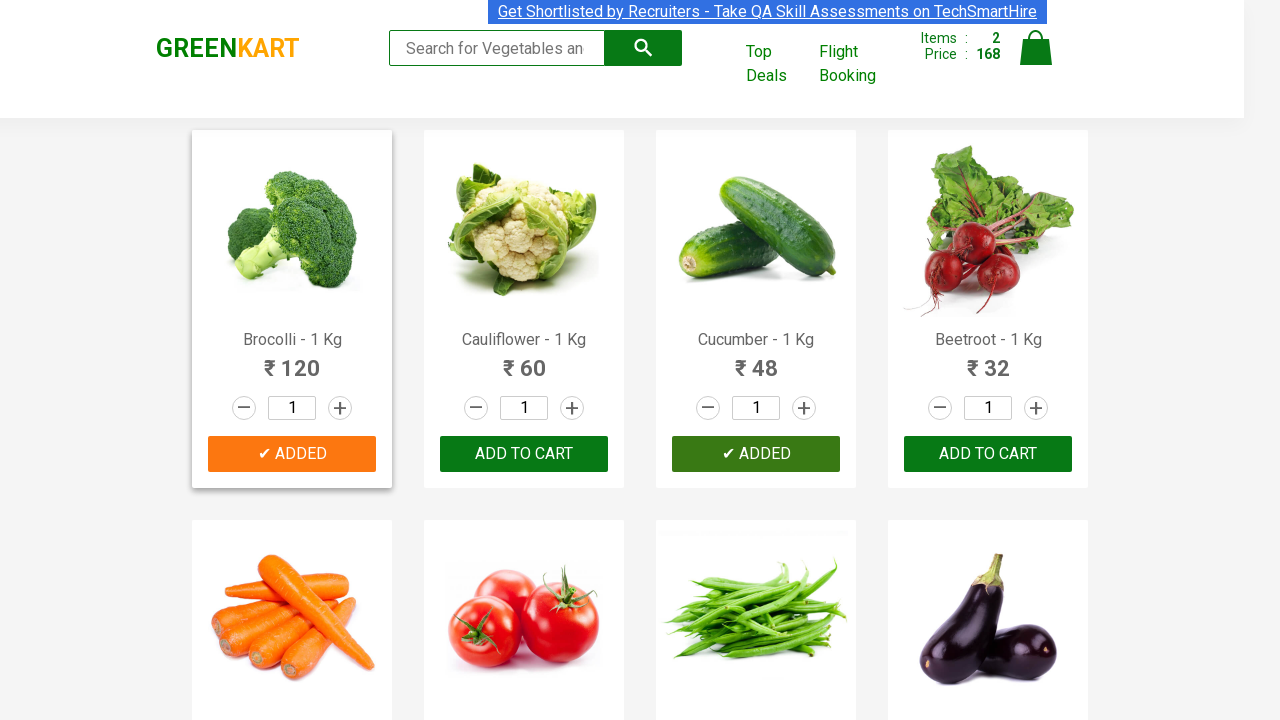

Added Beetroot to cart at (988, 454) on div.product-action button >> nth=3
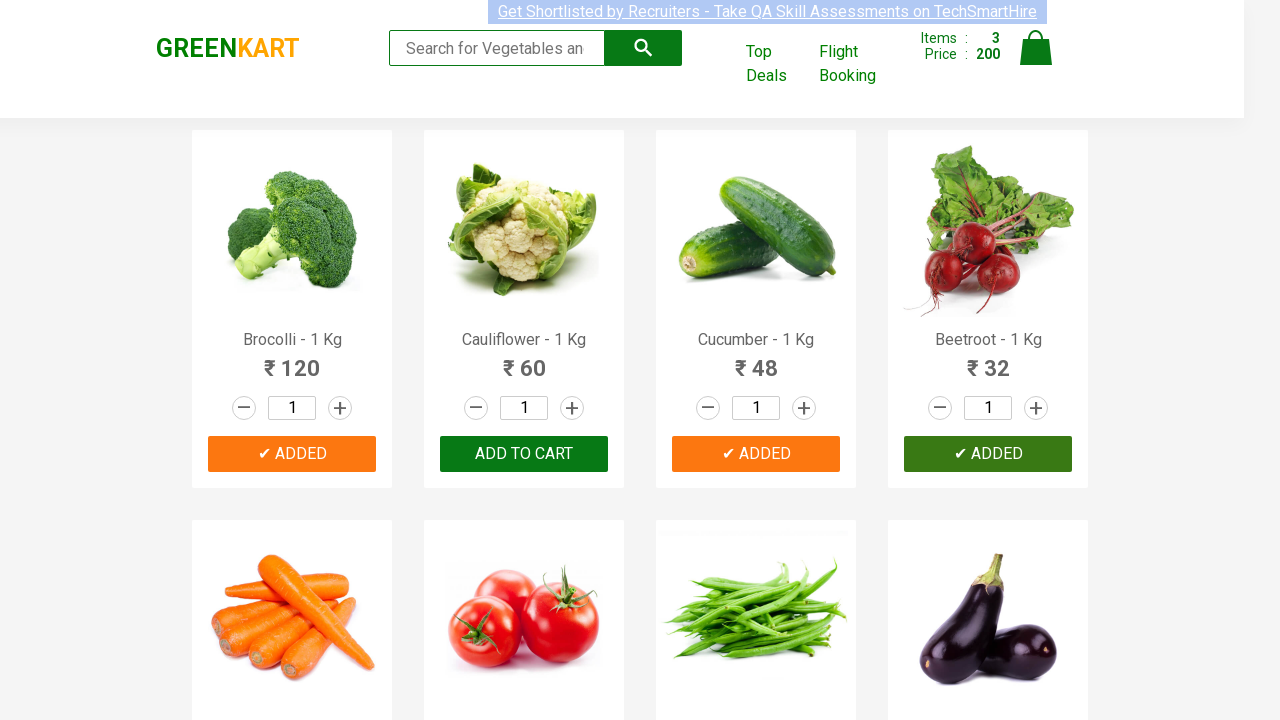

Clicked cart icon to view cart at (1036, 48) on img[alt='Cart']
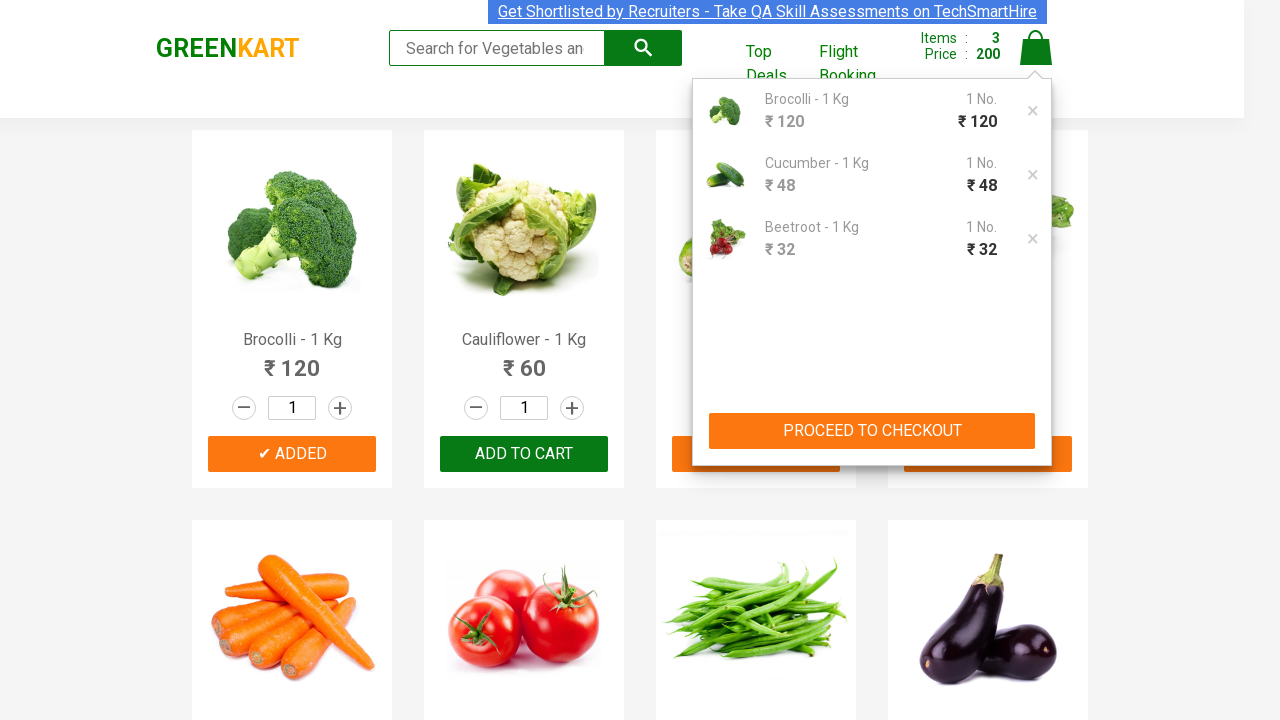

Clicked proceed to checkout button at (872, 431) on xpath=//button[contains(text(),'PROCEED TO CHECKOUT')]
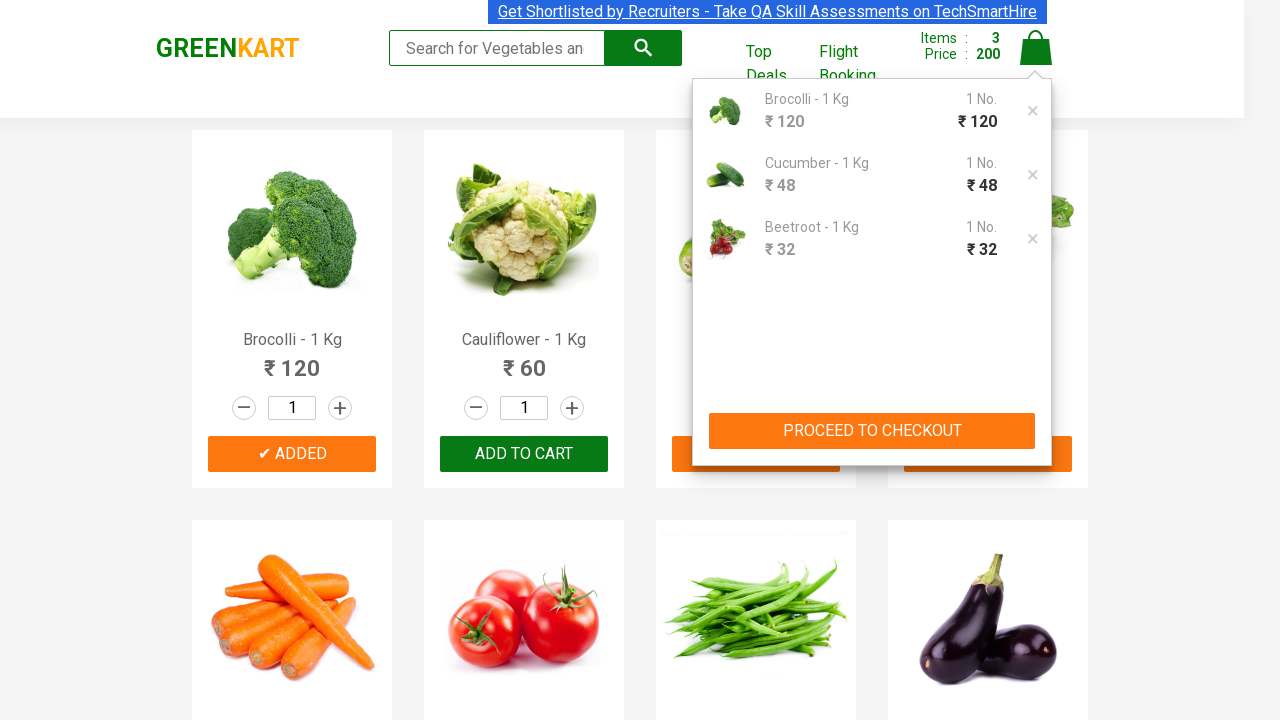

Entered promo code 'rahulshettyacademy' on input.promoCode
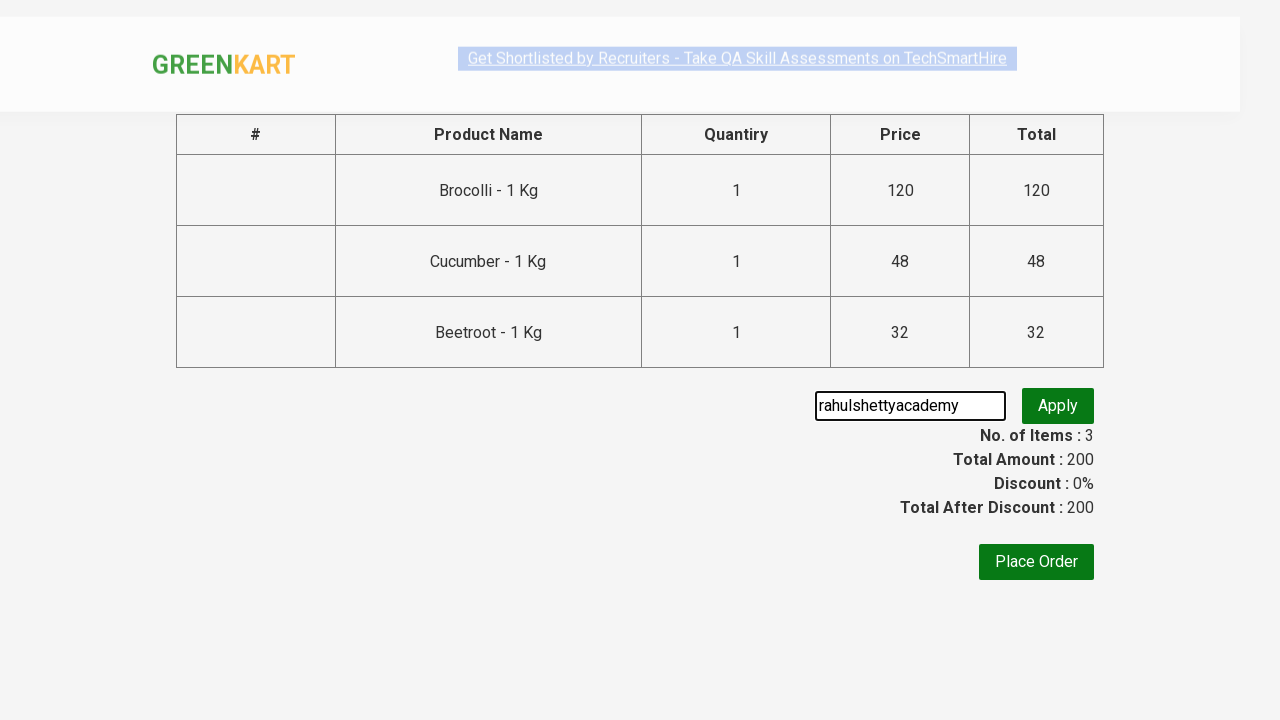

Clicked apply promo button at (1058, 406) on .promoBtn
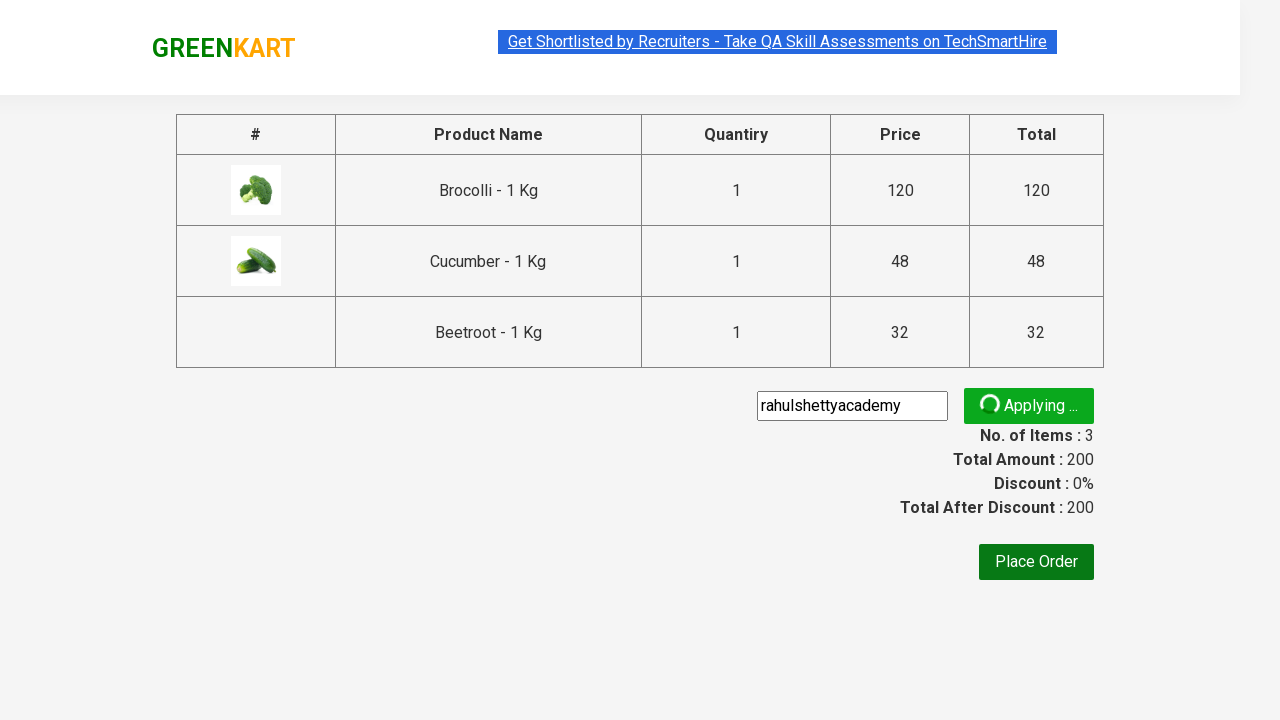

Promo code was applied successfully
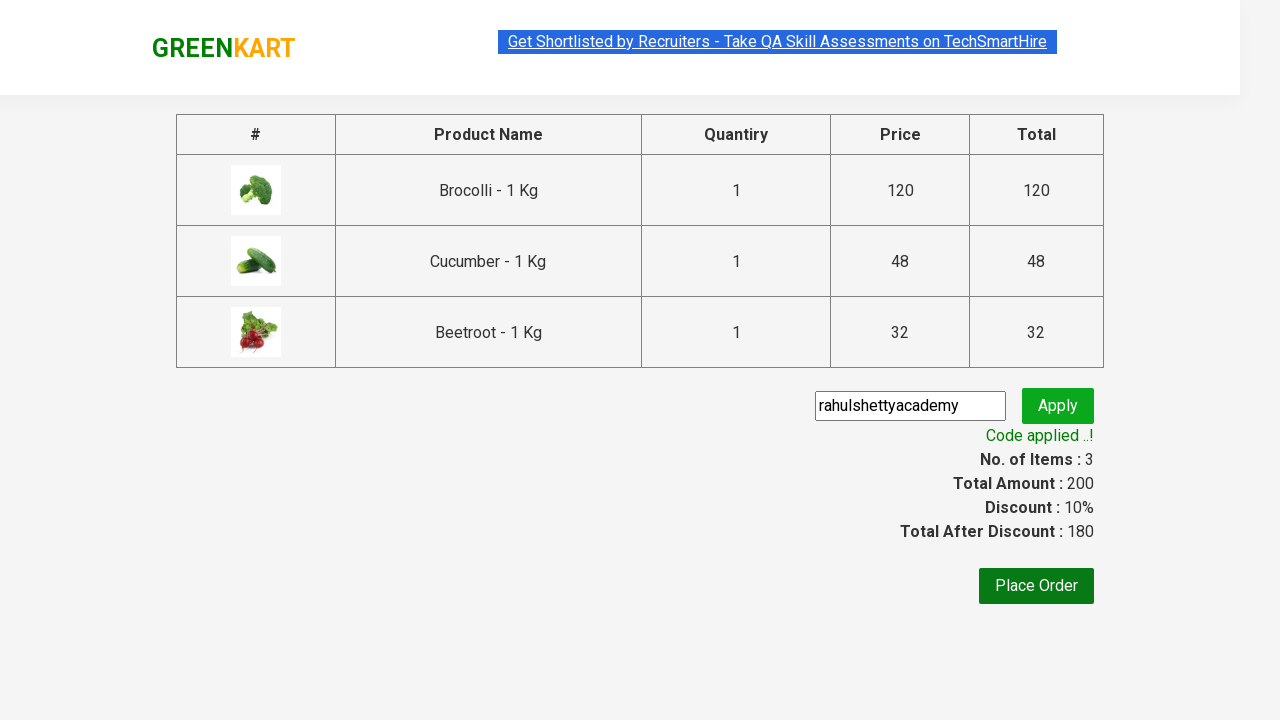

Clicked place order button to complete purchase at (1036, 586) on xpath=//button[text()='Place Order']
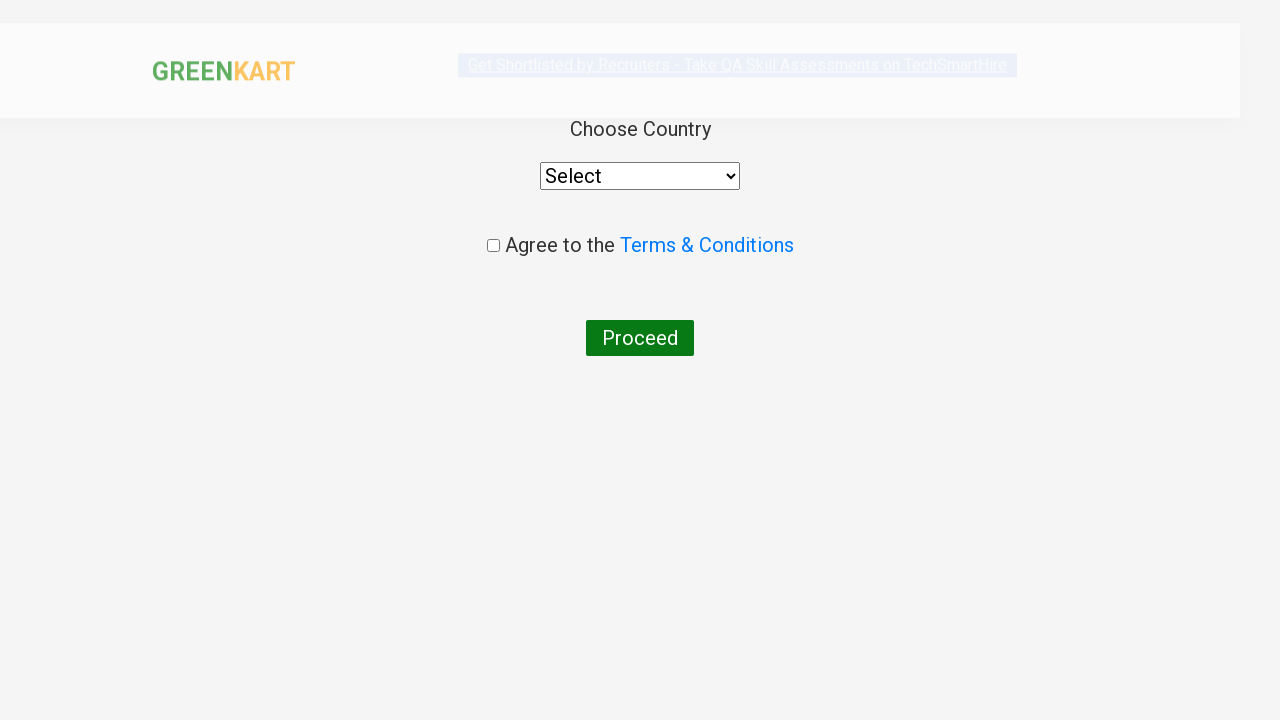

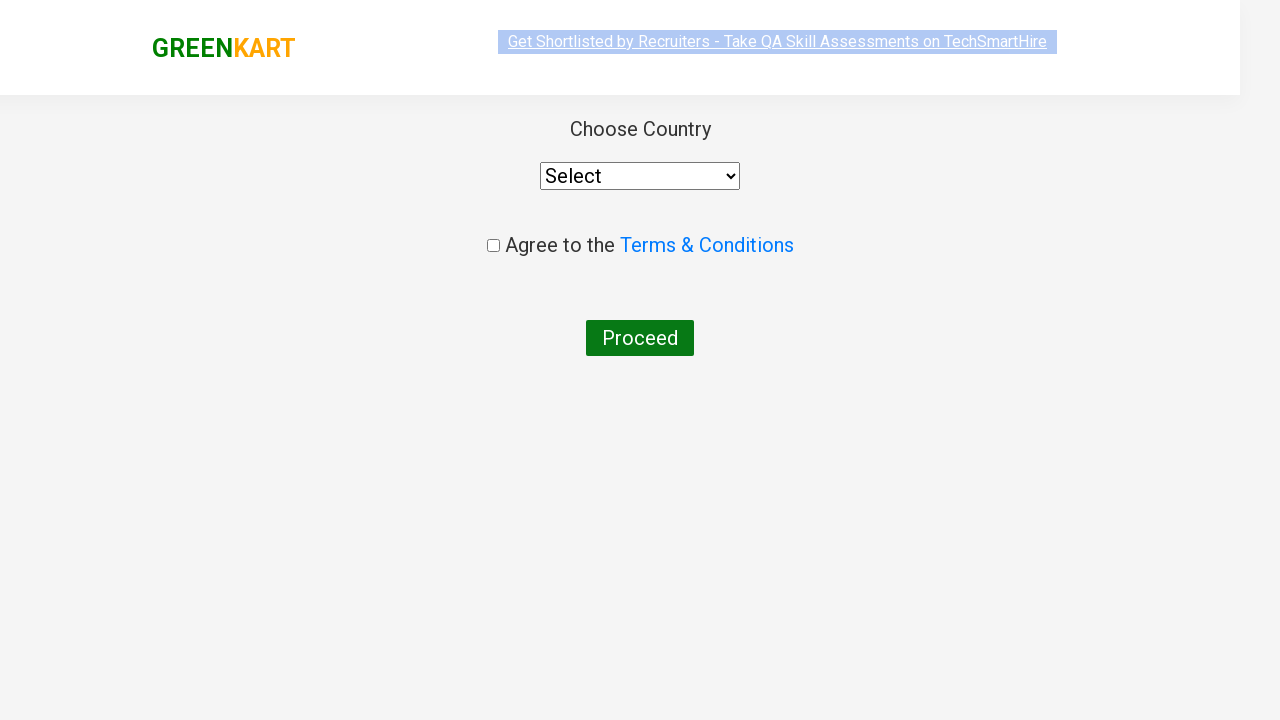